Navigates to banggo.com website and verifies the page loads successfully

Starting URL: https://www.banggo.com

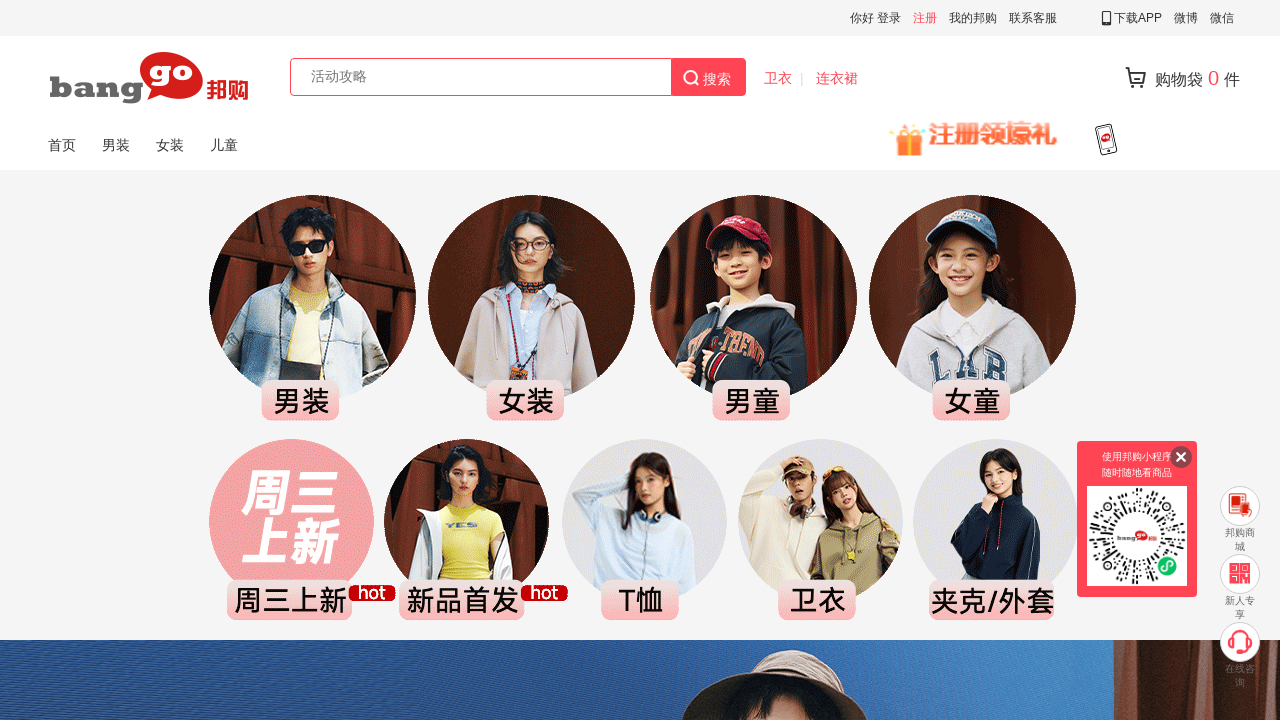

Waited for page to reach domcontentloaded state
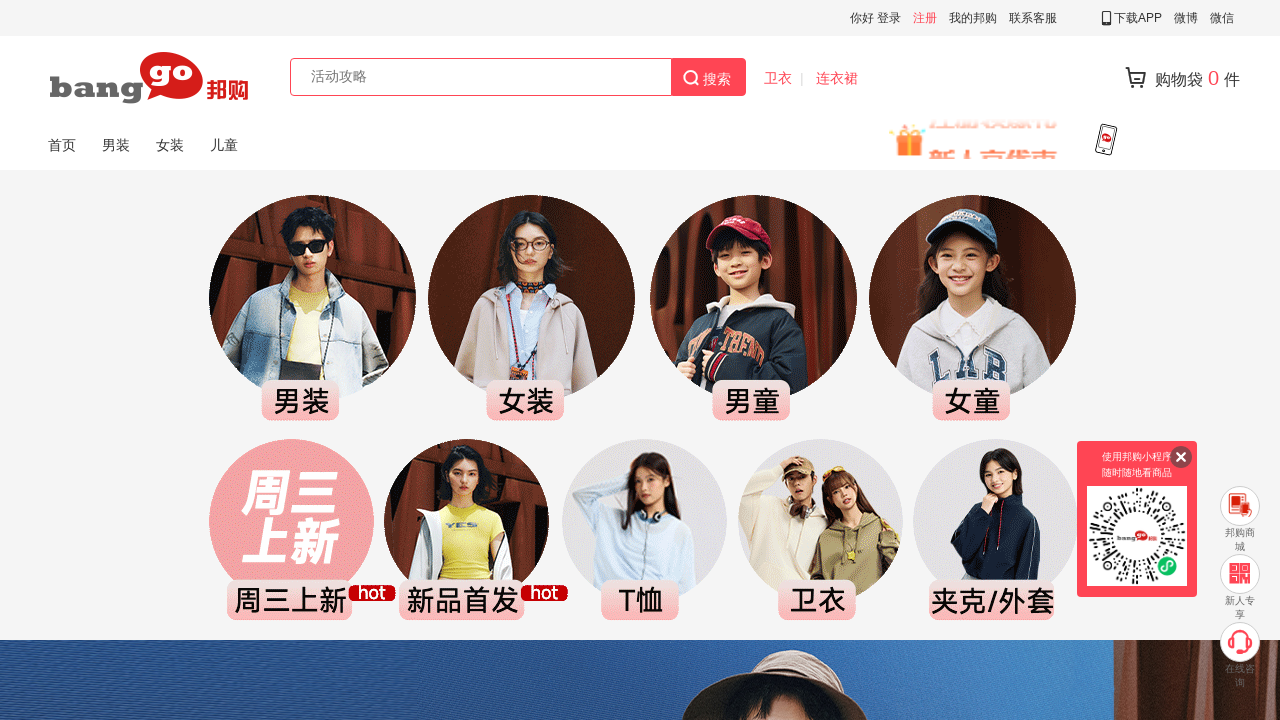

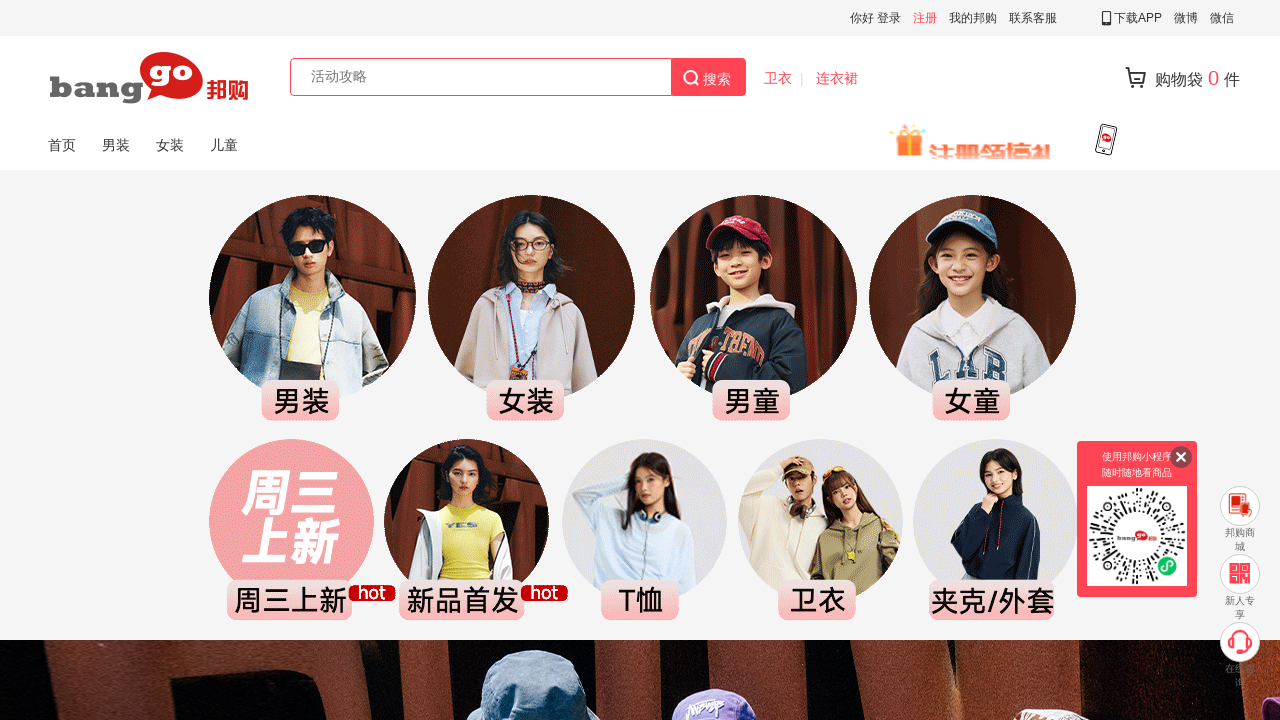